Tests jQuery Growl notification functionality by injecting jQuery and jQuery Growl libraries into a page, then displaying a growl notification message.

Starting URL: http://the-internet.herokuapp.com

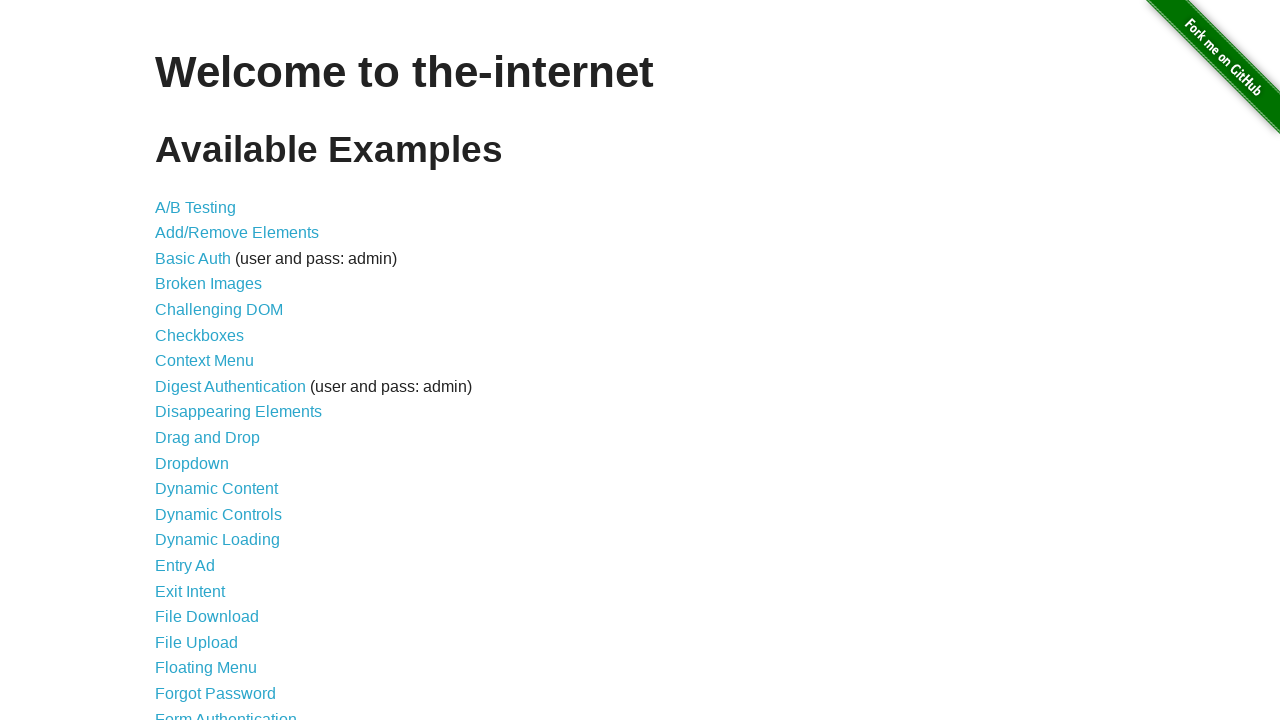

Injected jQuery library into page if not already present
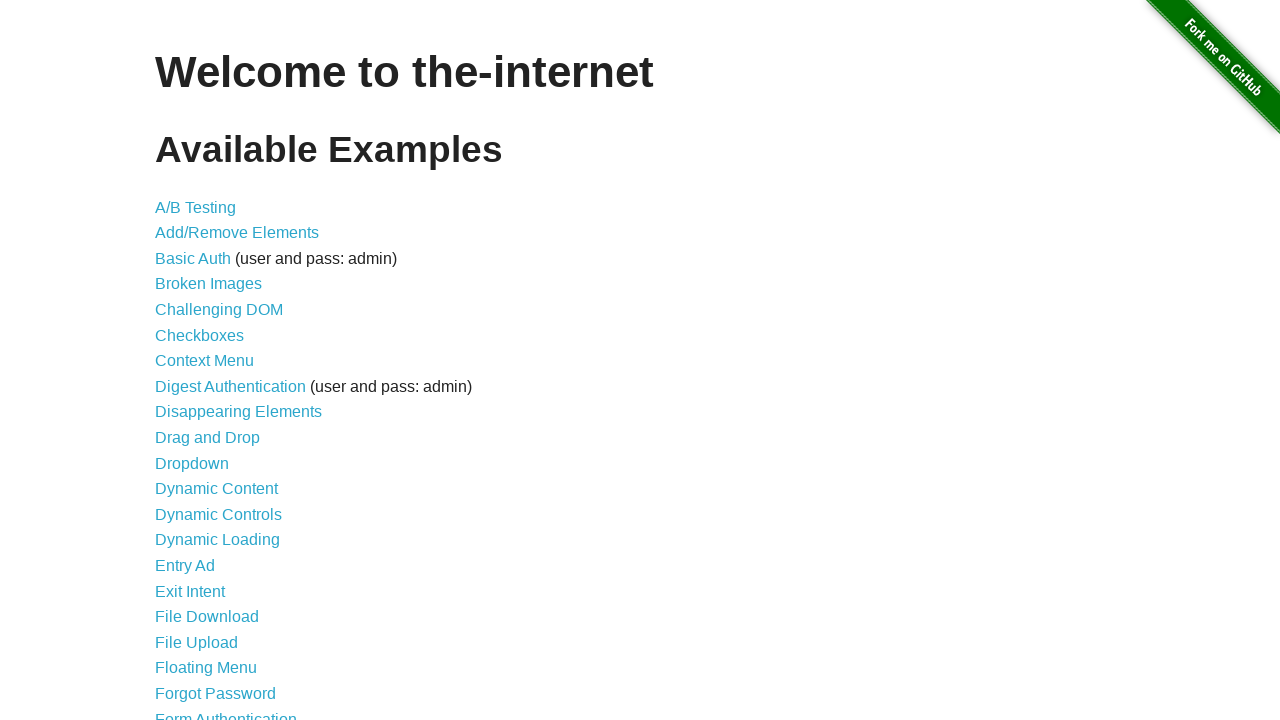

jQuery library loaded and available
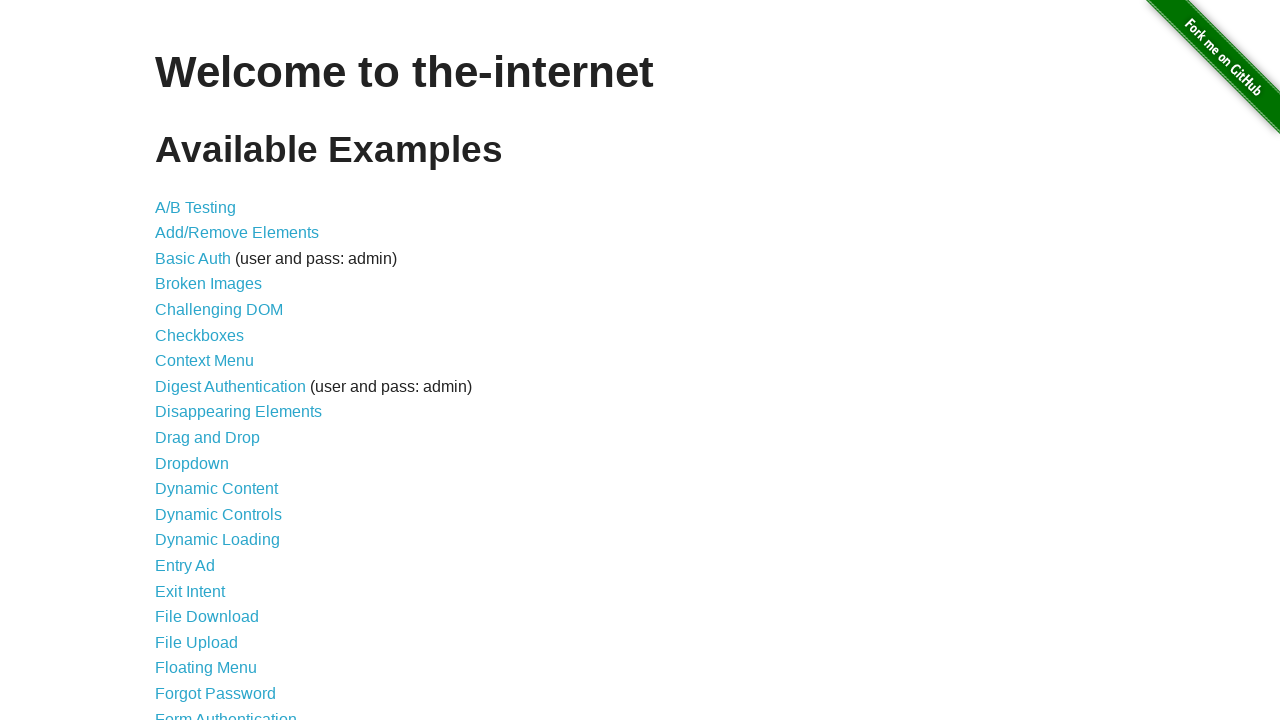

Injected jQuery Growl library script
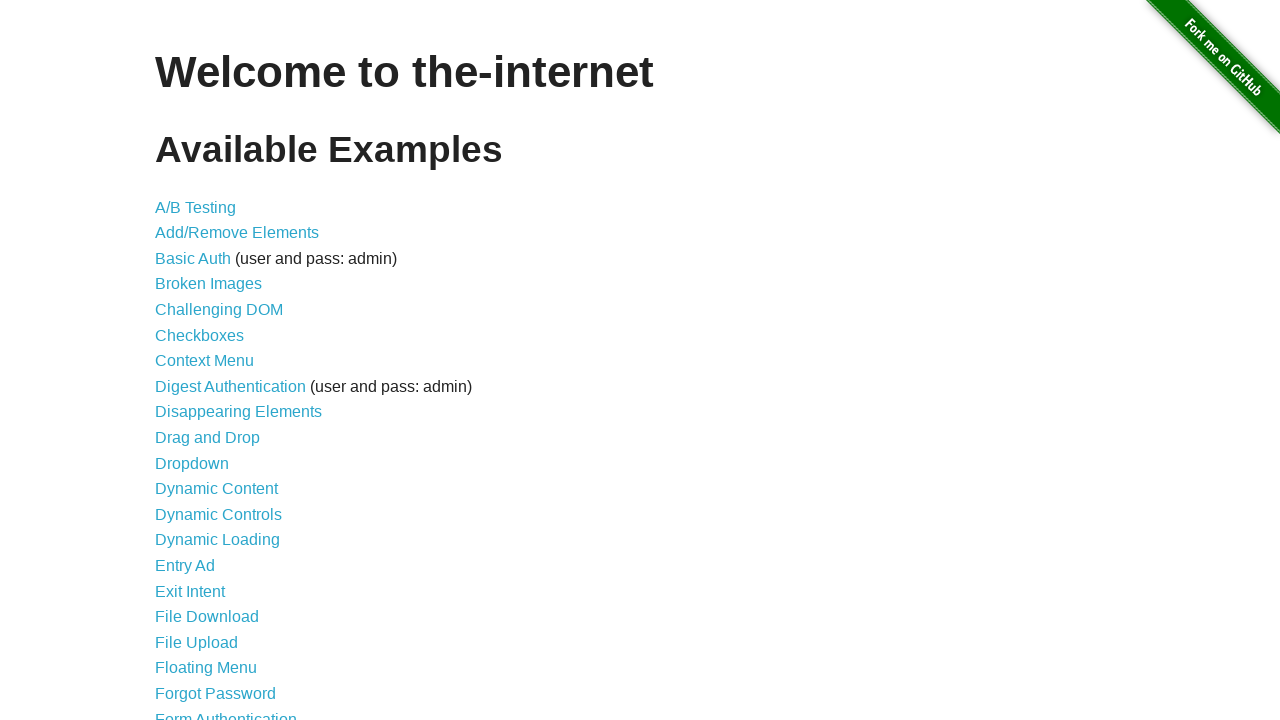

Injected jQuery Growl stylesheet
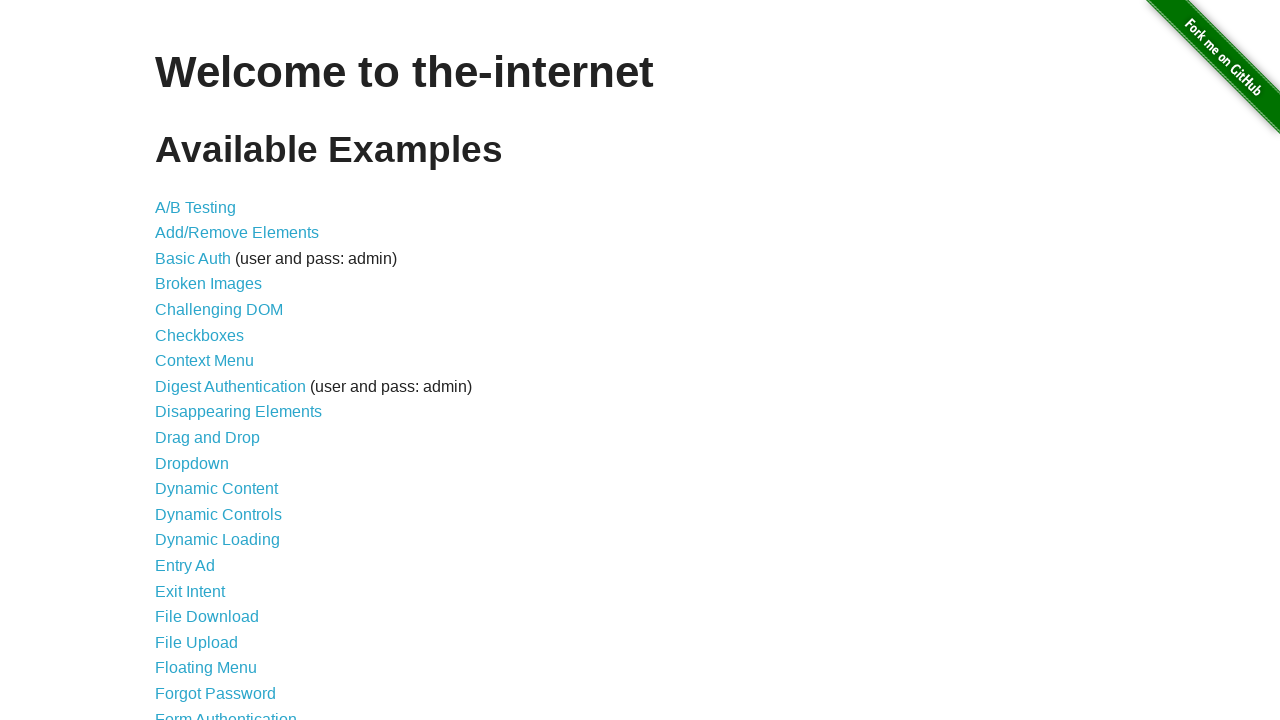

jQuery Growl library loaded and ready
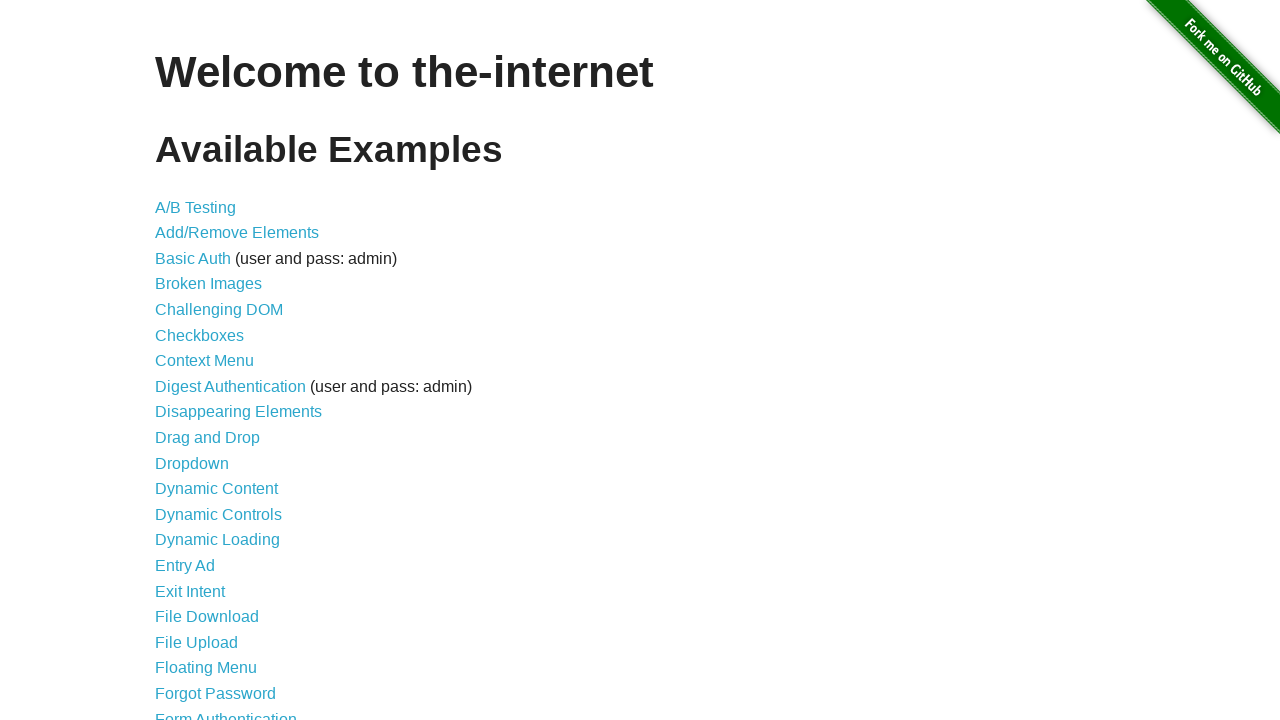

Displayed growl notification with title 'GET' and message '/'
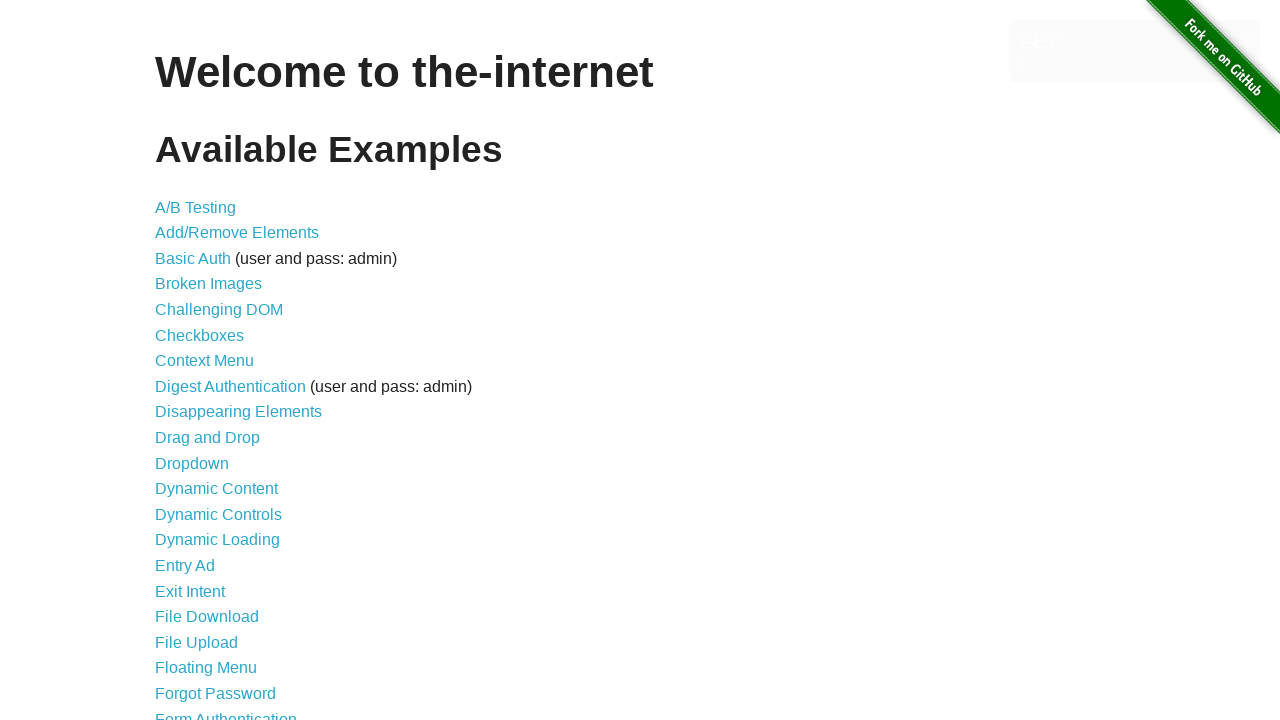

Growl notification element appeared on page
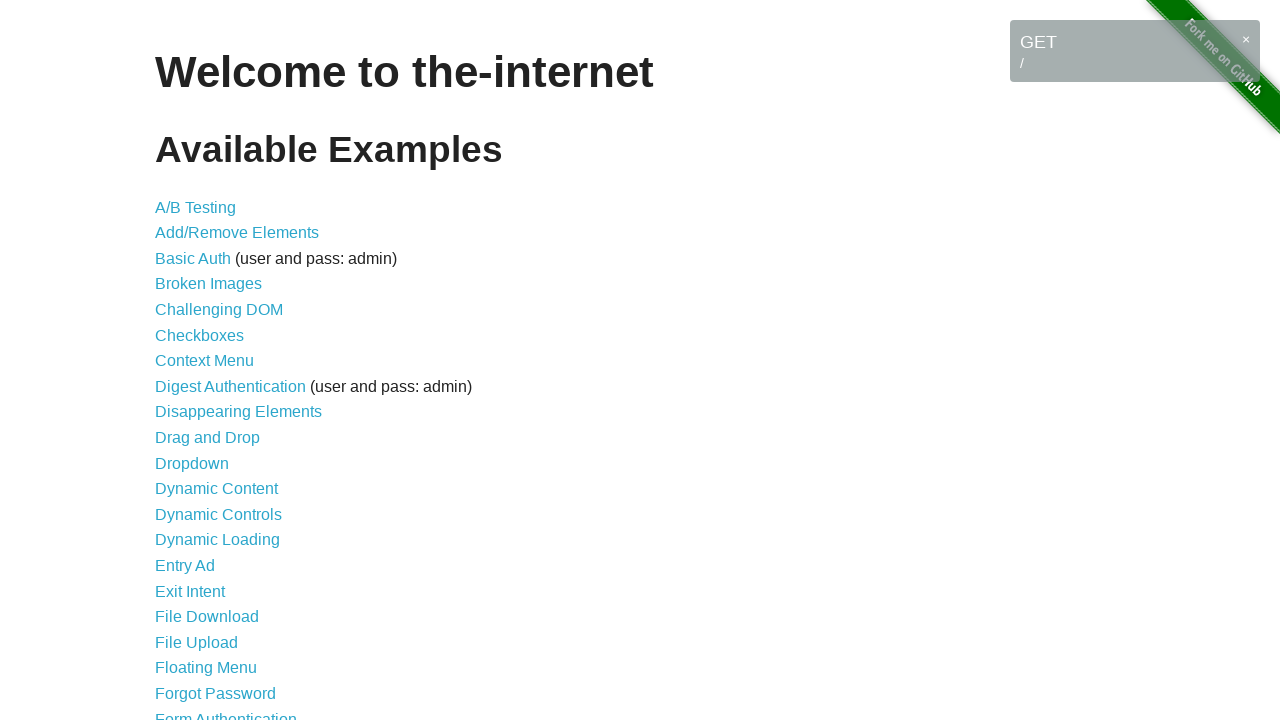

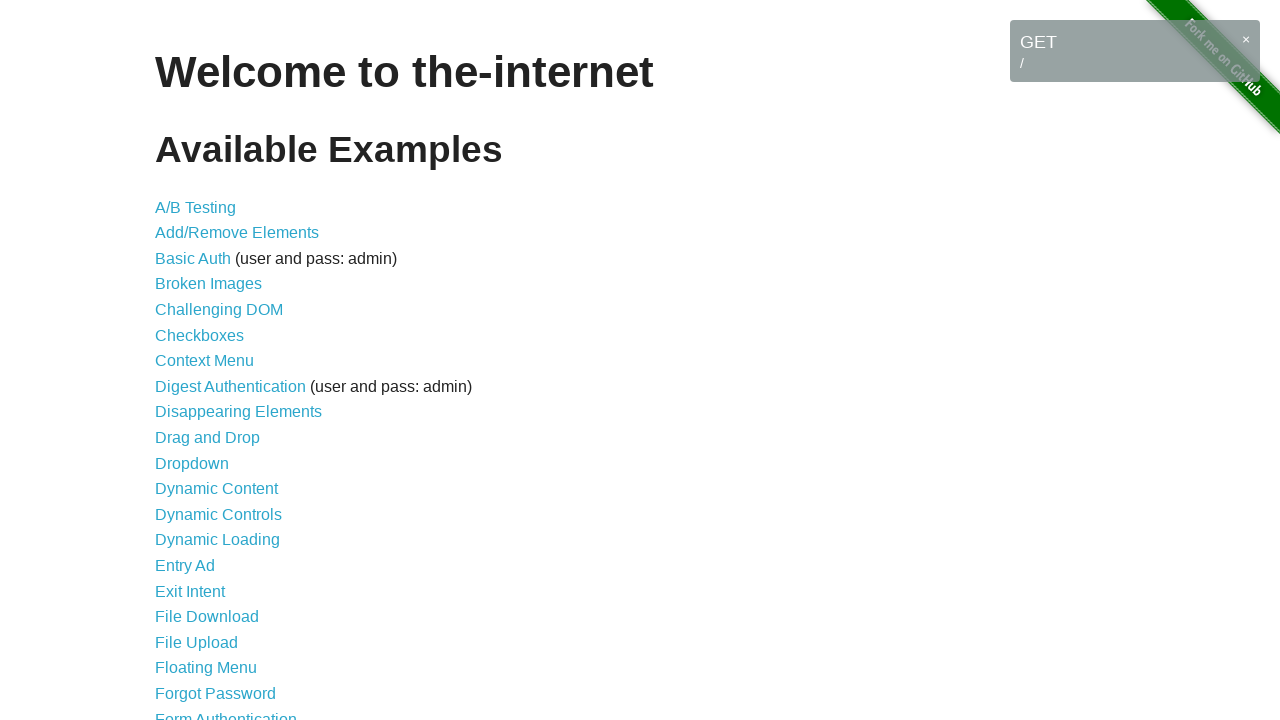